Tests JavaScript confirmation alert handling by clicking a button to trigger an alert and then dismissing it

Starting URL: https://demo.automationtesting.in/Alerts.html

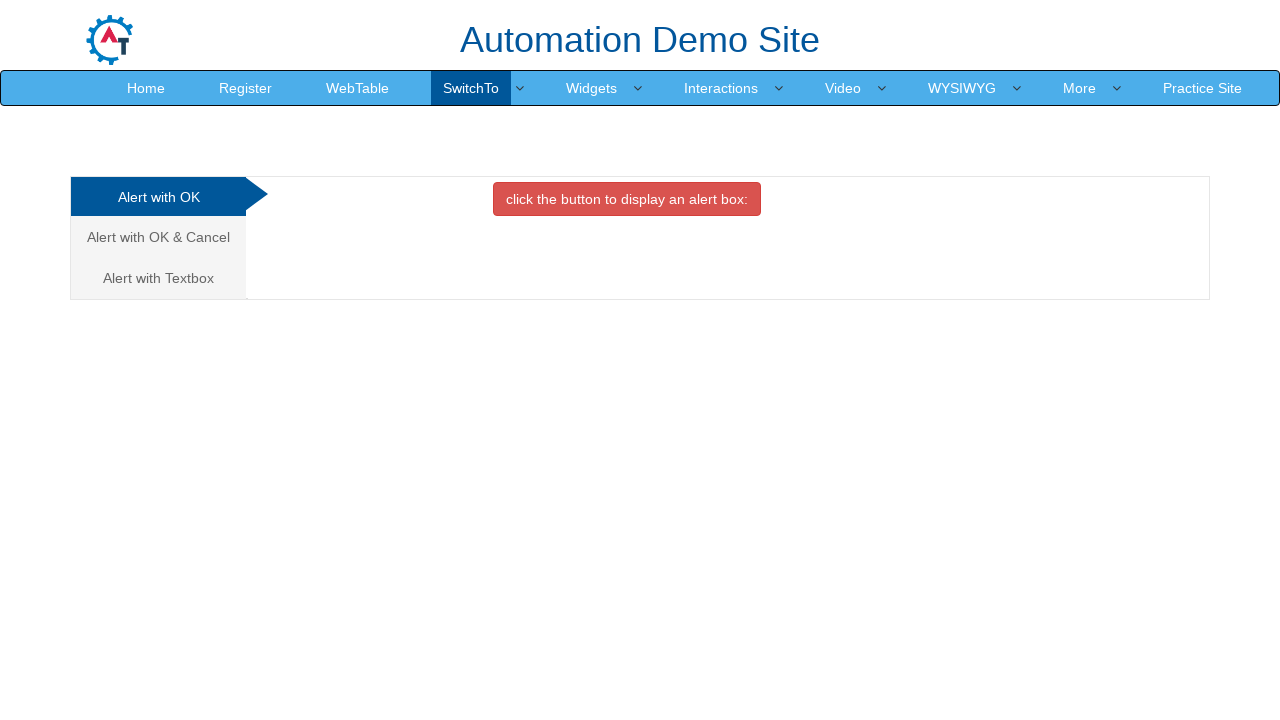

Clicked on the second tab to access confirmation alert section at (158, 237) on (//a[@class='analystic'])[2]
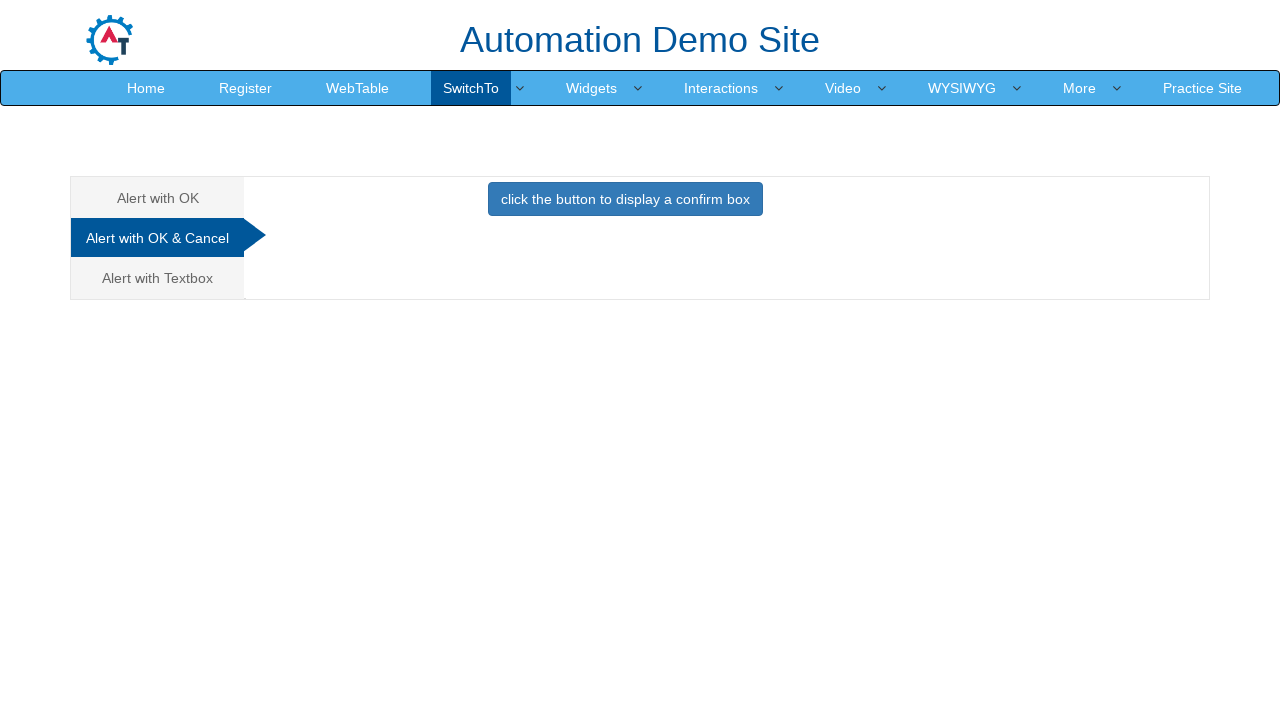

Clicked button to trigger confirmation alert at (625, 199) on button.btn.btn-primary
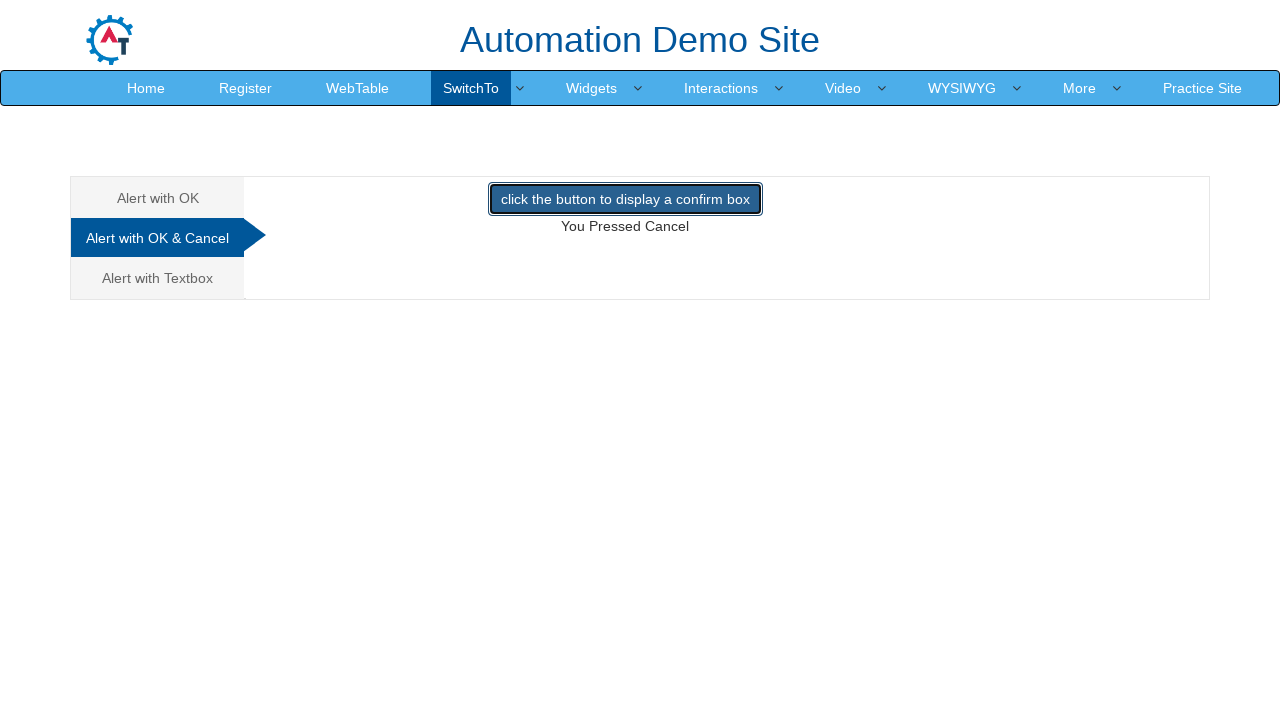

Set up dialog handler to dismiss confirmation alert
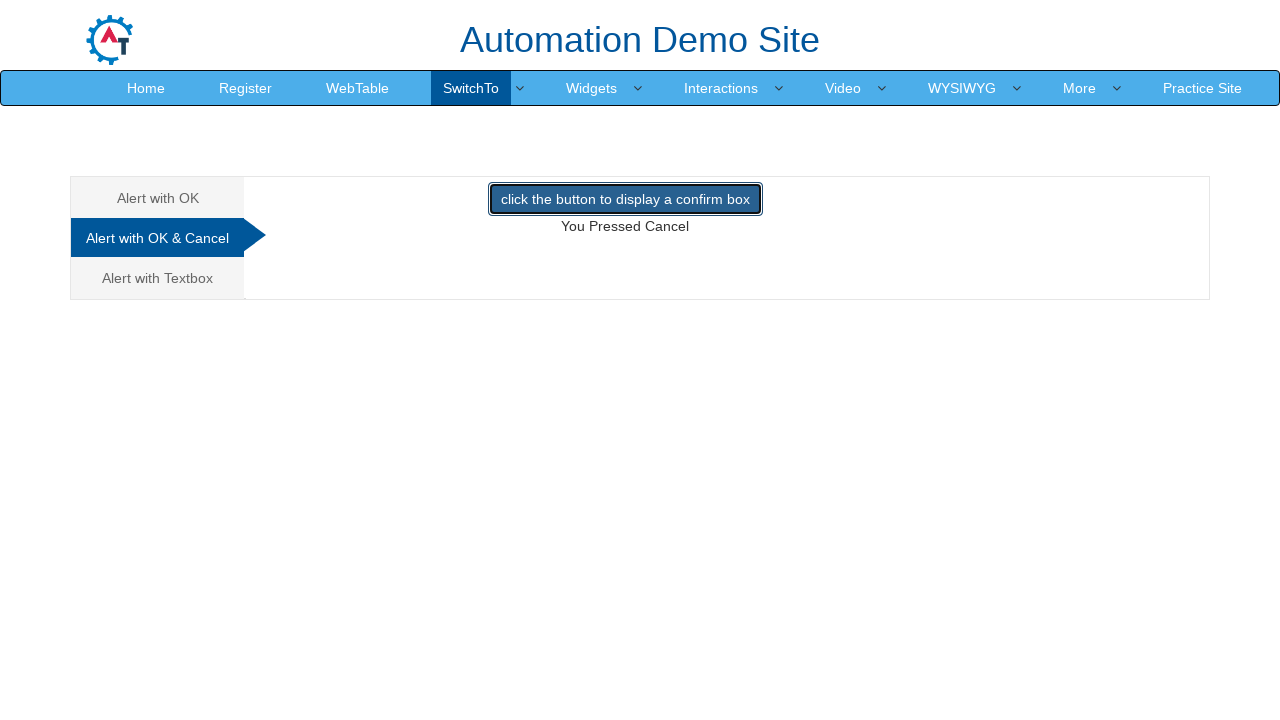

Waited for confirmation alert to appear and be dismissed
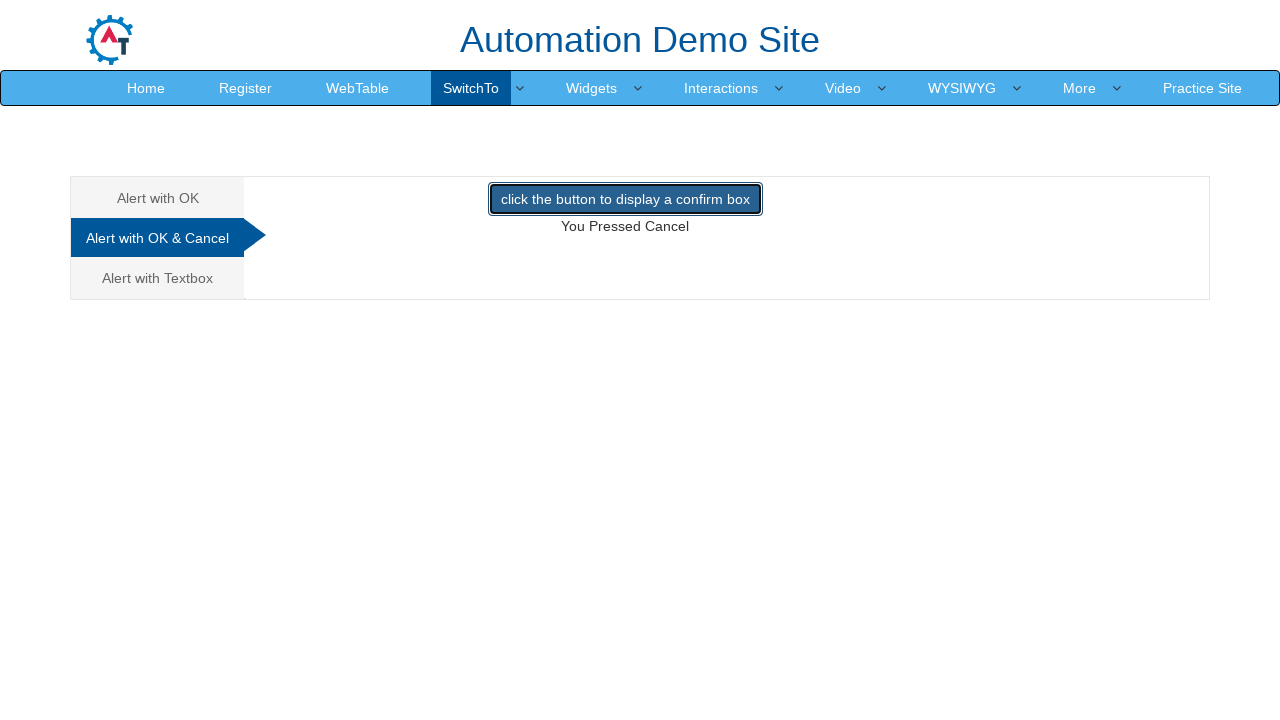

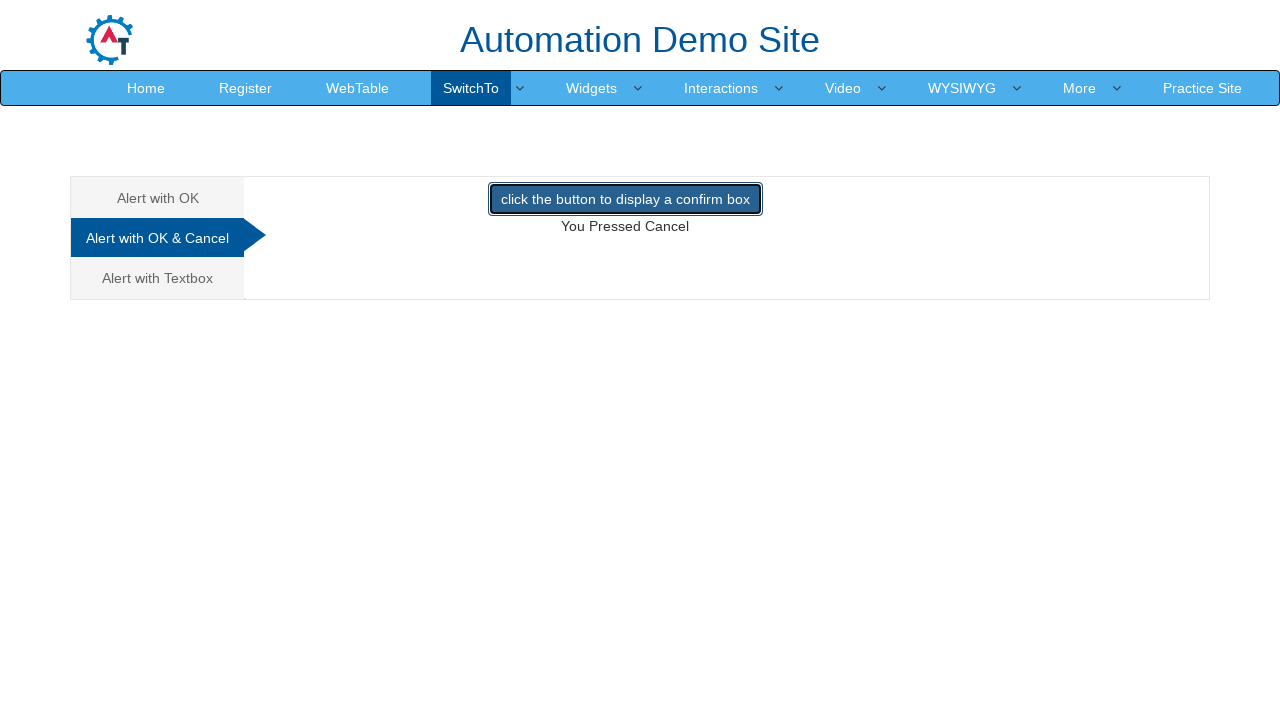